Tests JS Prompt functionality by clicking the prompt button, entering text into the prompt, accepting it, and verifying the result message includes the entered text.

Starting URL: https://the-internet.herokuapp.com/javascript_alerts

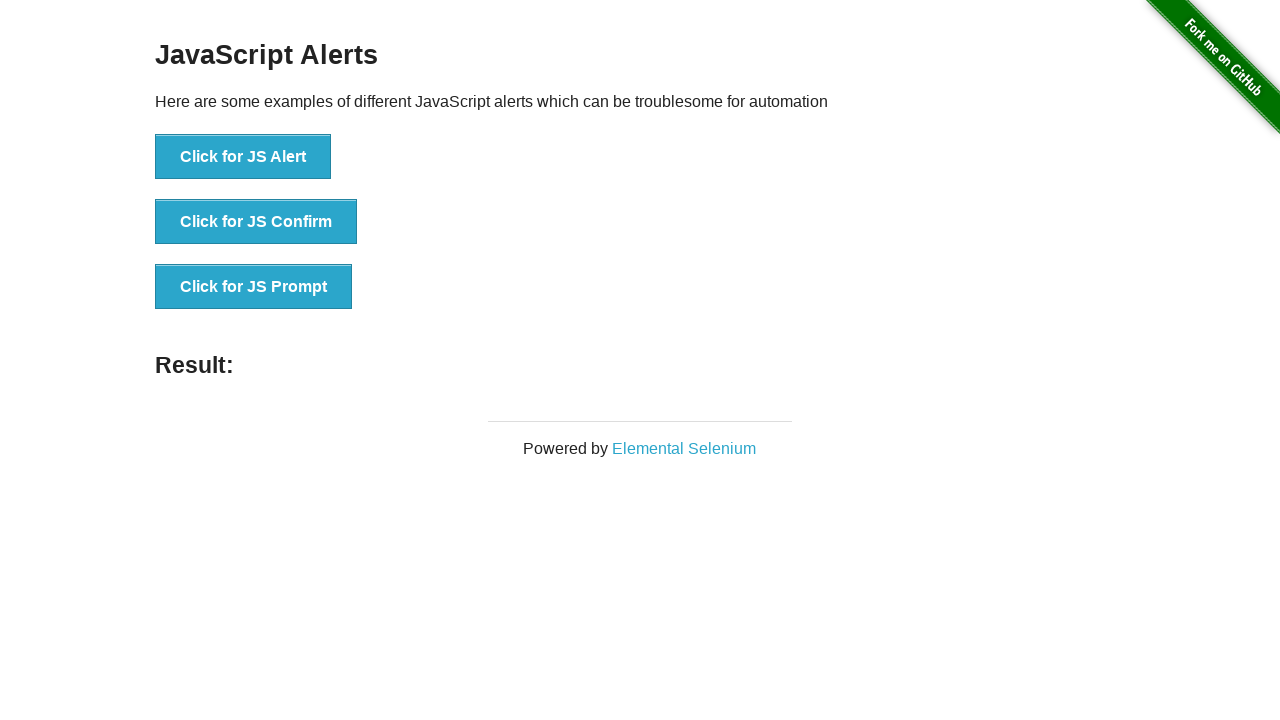

Set up dialog handler to accept prompt with text 'test_input_2024'
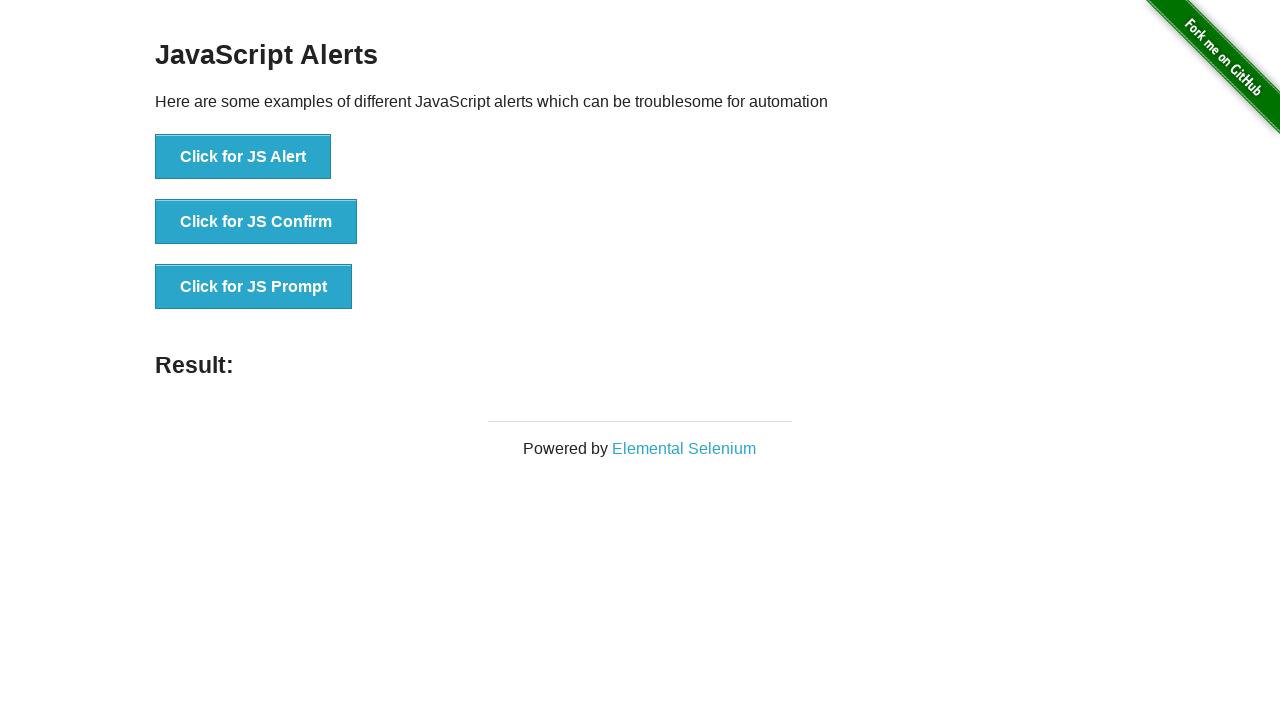

Clicked JS Prompt button at (254, 287) on button[onclick*='jsPrompt']
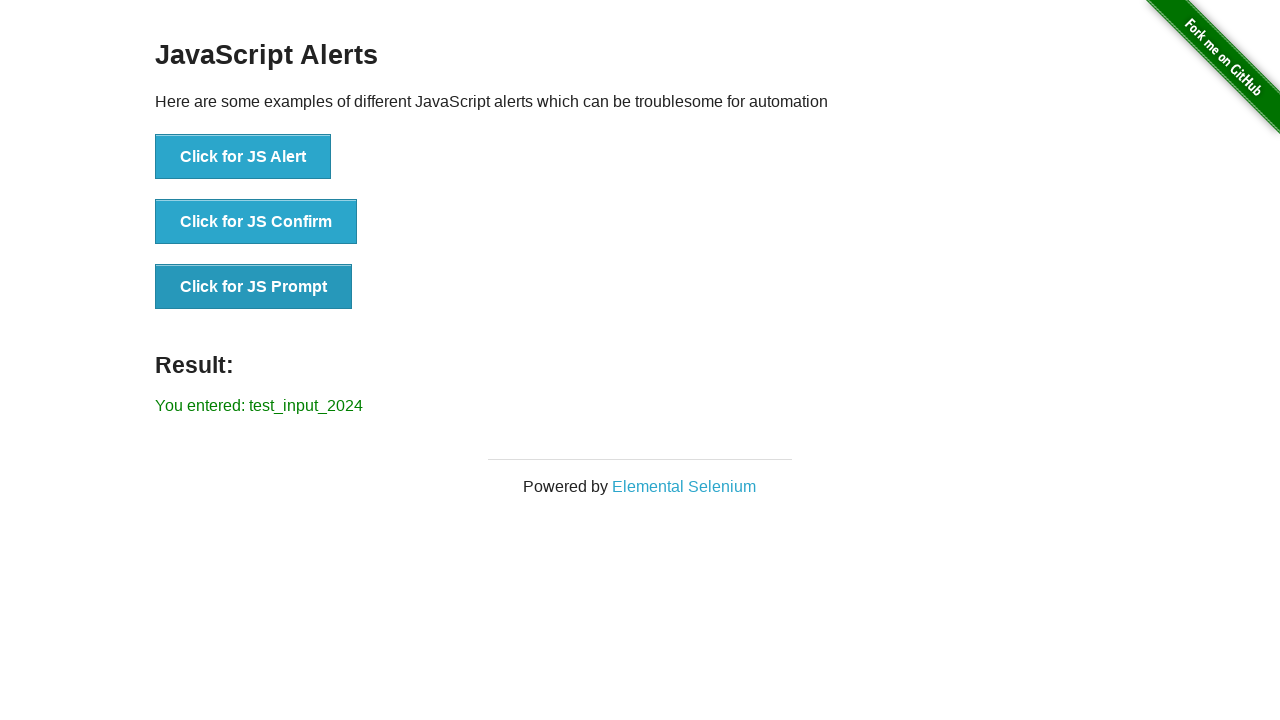

Result message element loaded after prompt was accepted
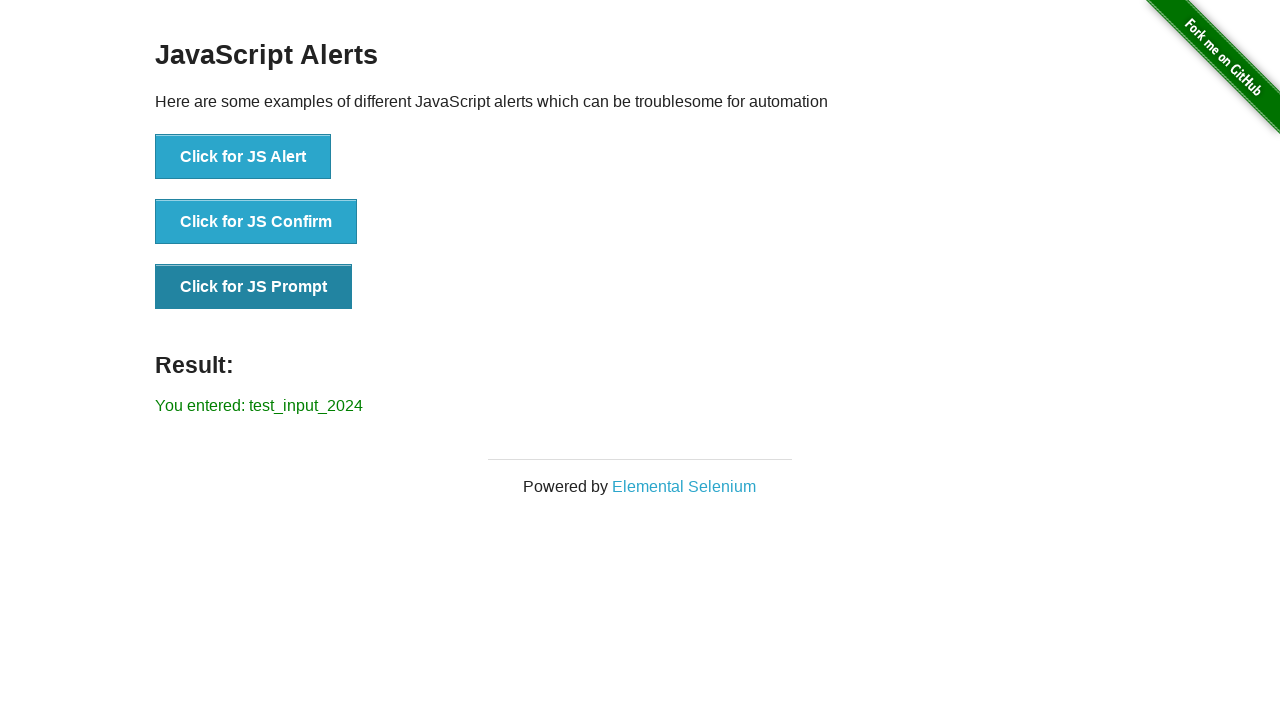

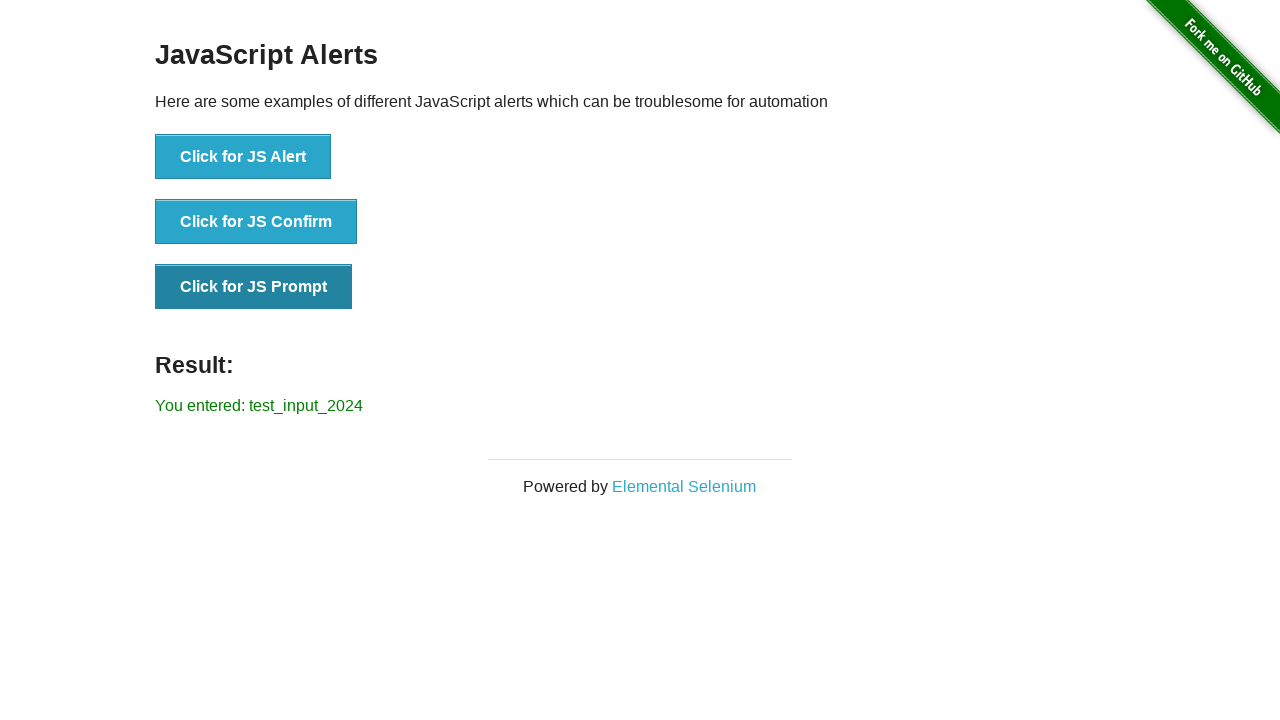